Tests a basic HTML form on W3Schools by filling in first name and last name fields, then submitting the form

Starting URL: https://www.w3schools.com/html/html_forms.asp

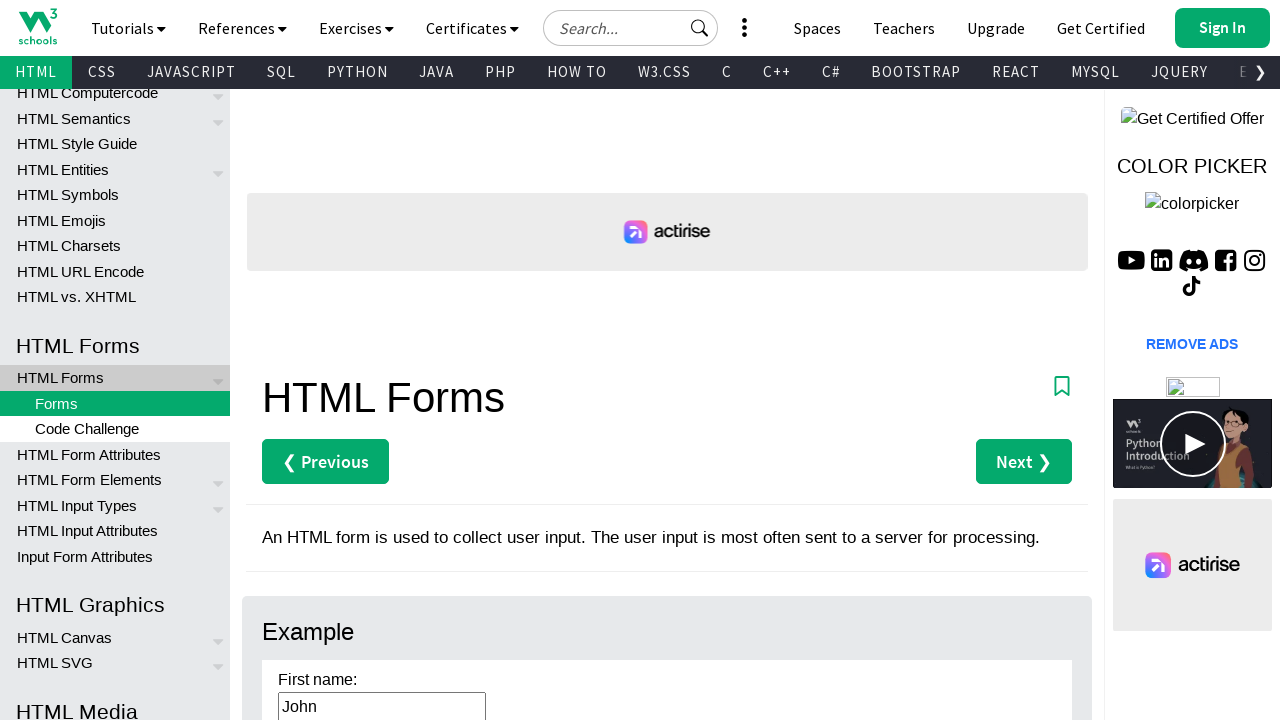

Filled first name field with 'Marcus' on #fname
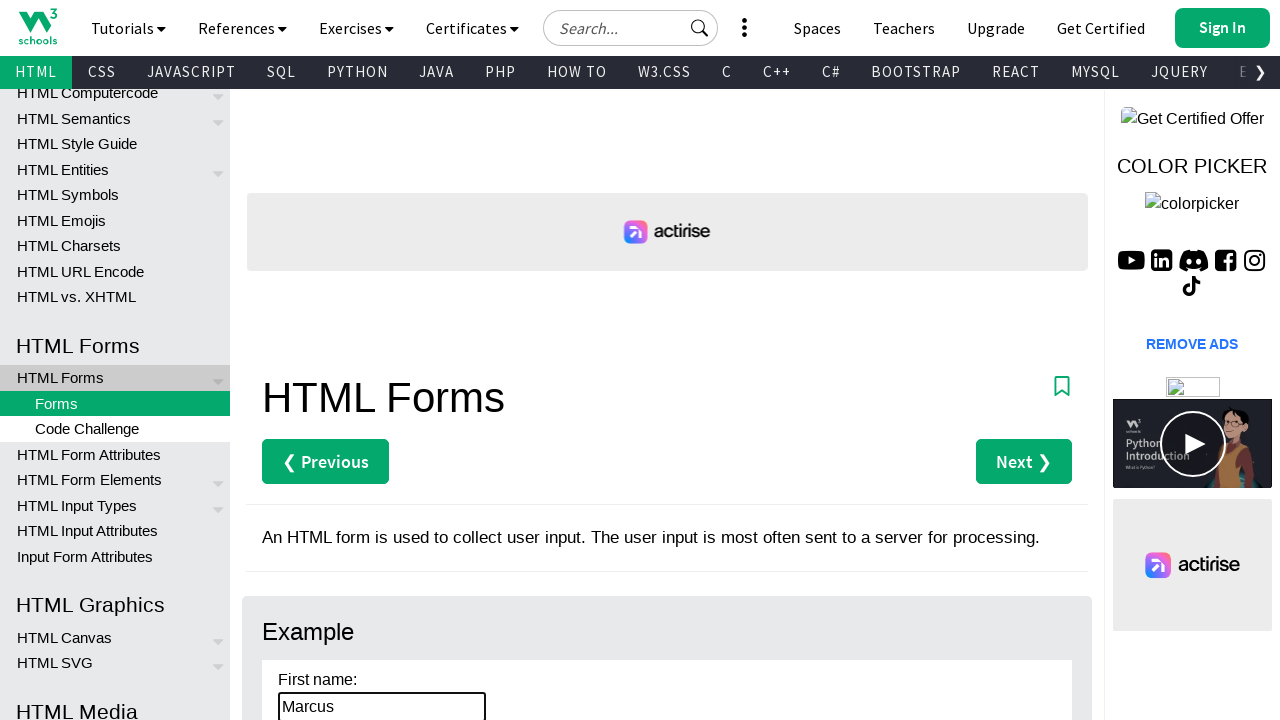

Filled last name field with 'Henderson' on #lname
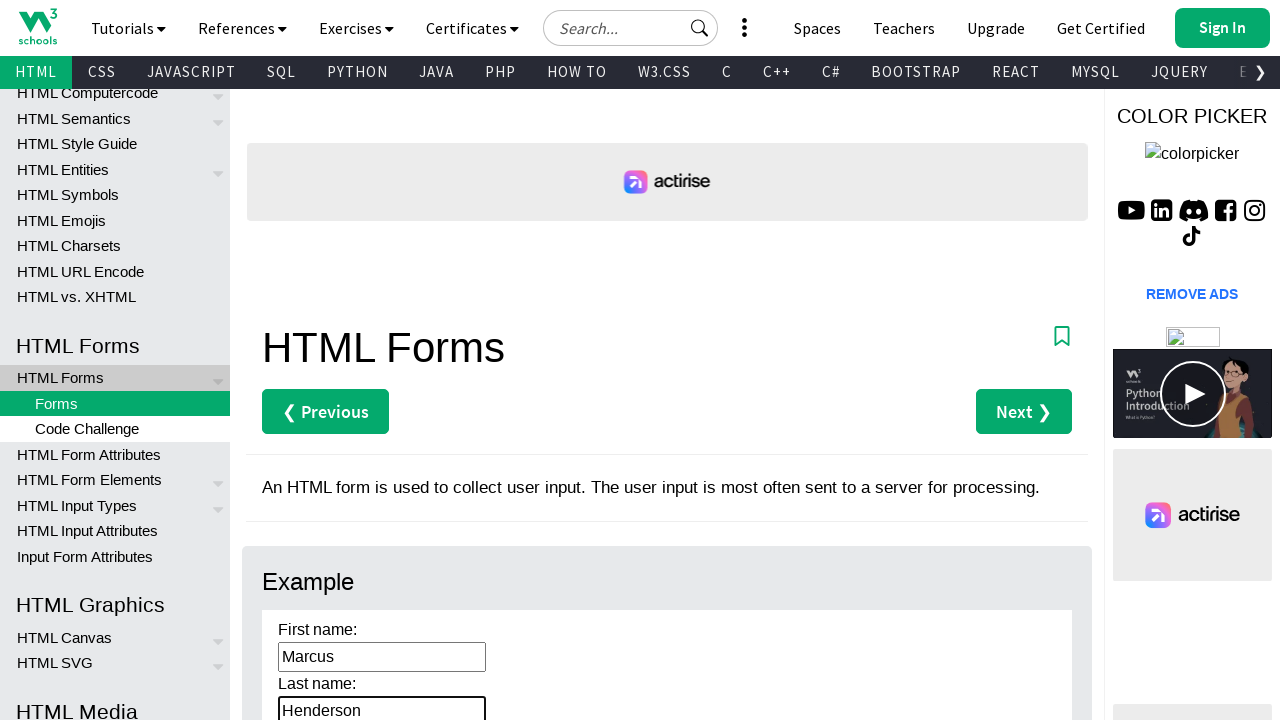

Clicked submit button to submit the form at (311, 360) on input[type='submit']
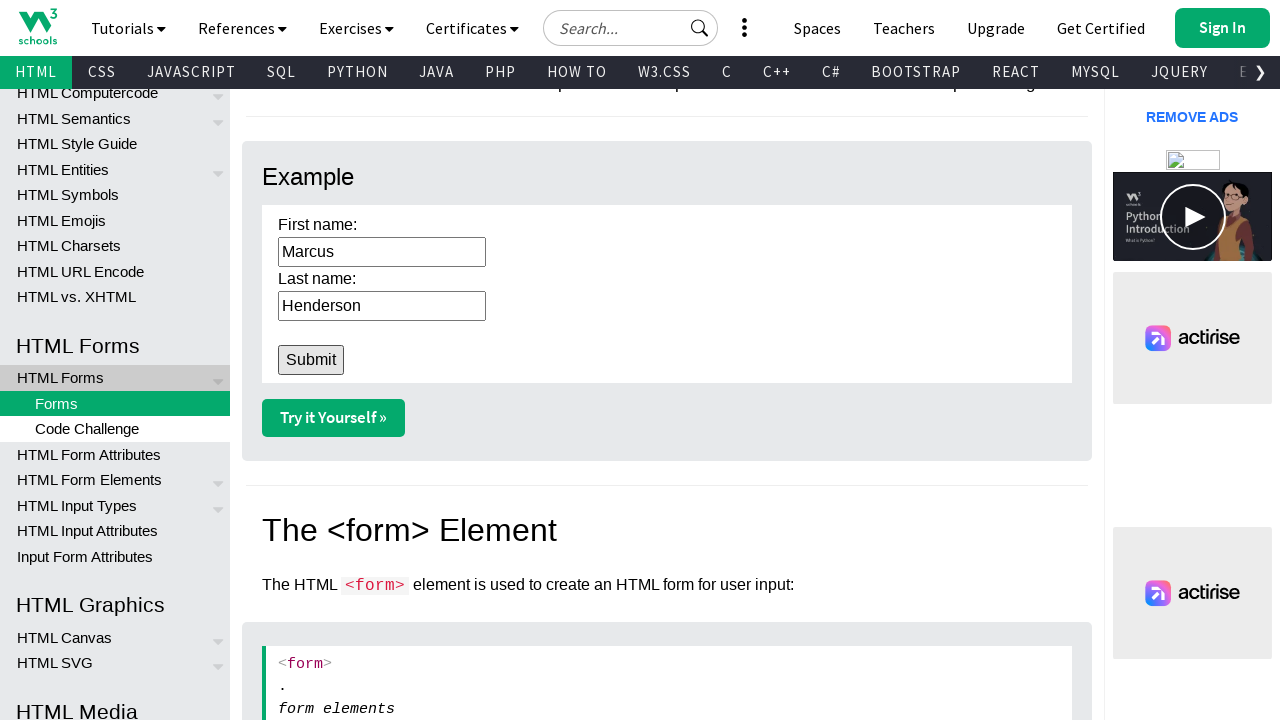

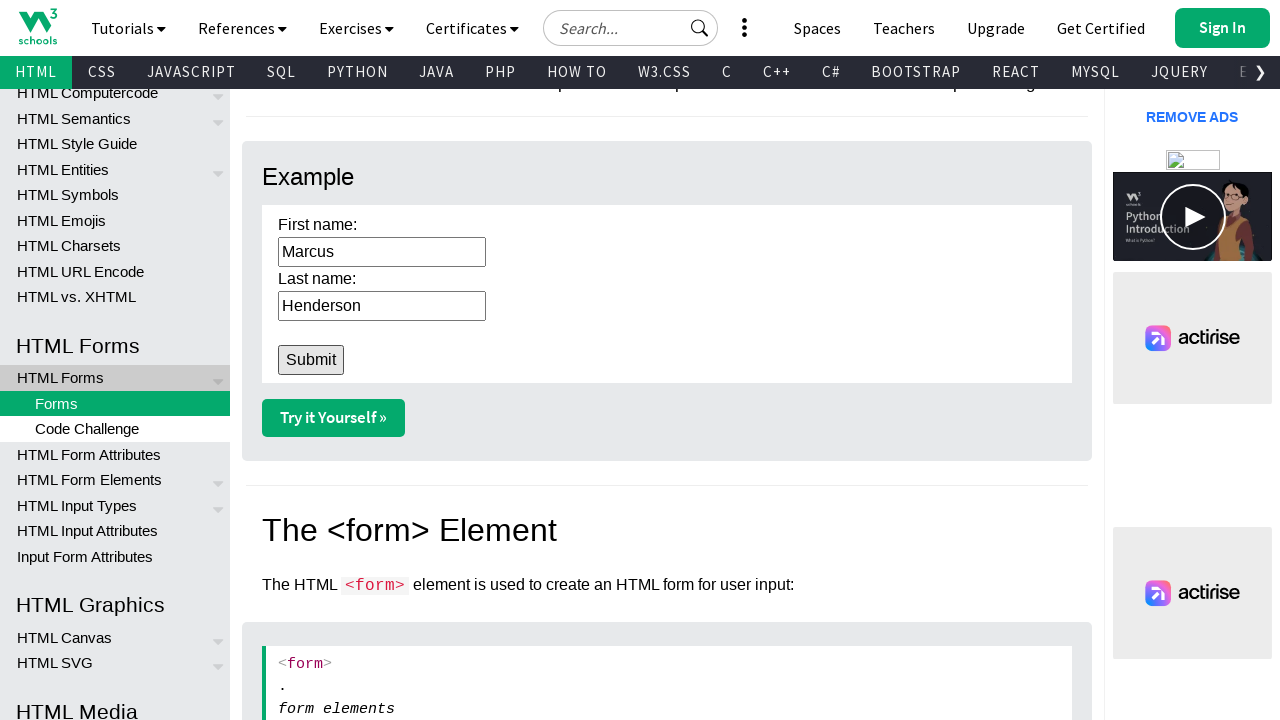